Tests an explicit wait scenario where the script waits for a price element to display '$100', then clicks a button, reads an input value, calculates a mathematical result, fills in the answer field, and submits the solution.

Starting URL: http://suninjuly.github.io/explicit_wait2.html

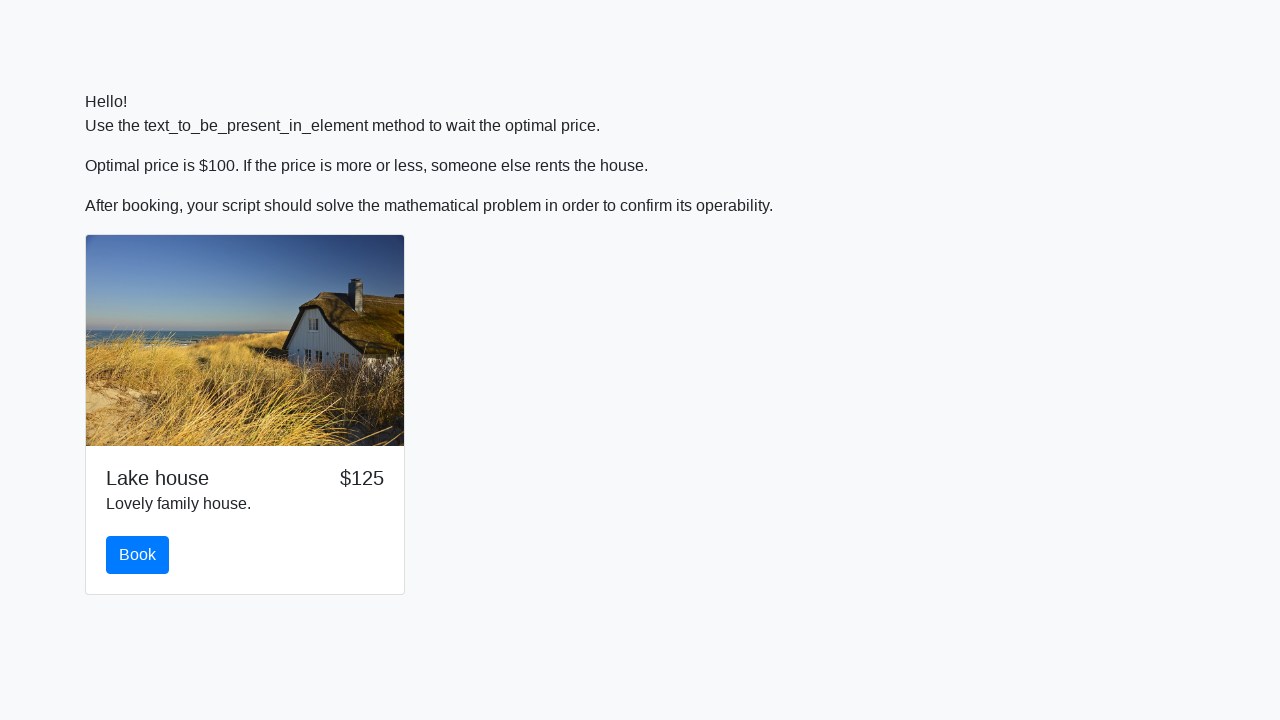

Waited for price element to display '$100'
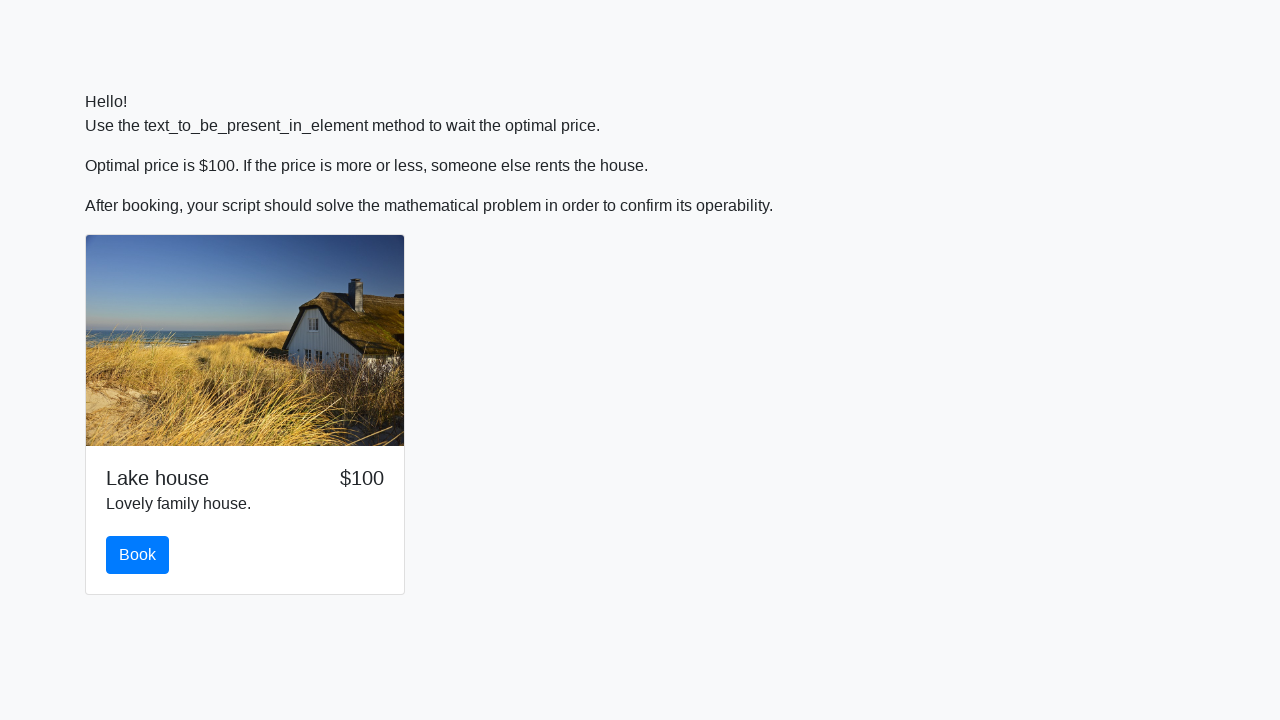

Clicked button to proceed at (138, 555) on button
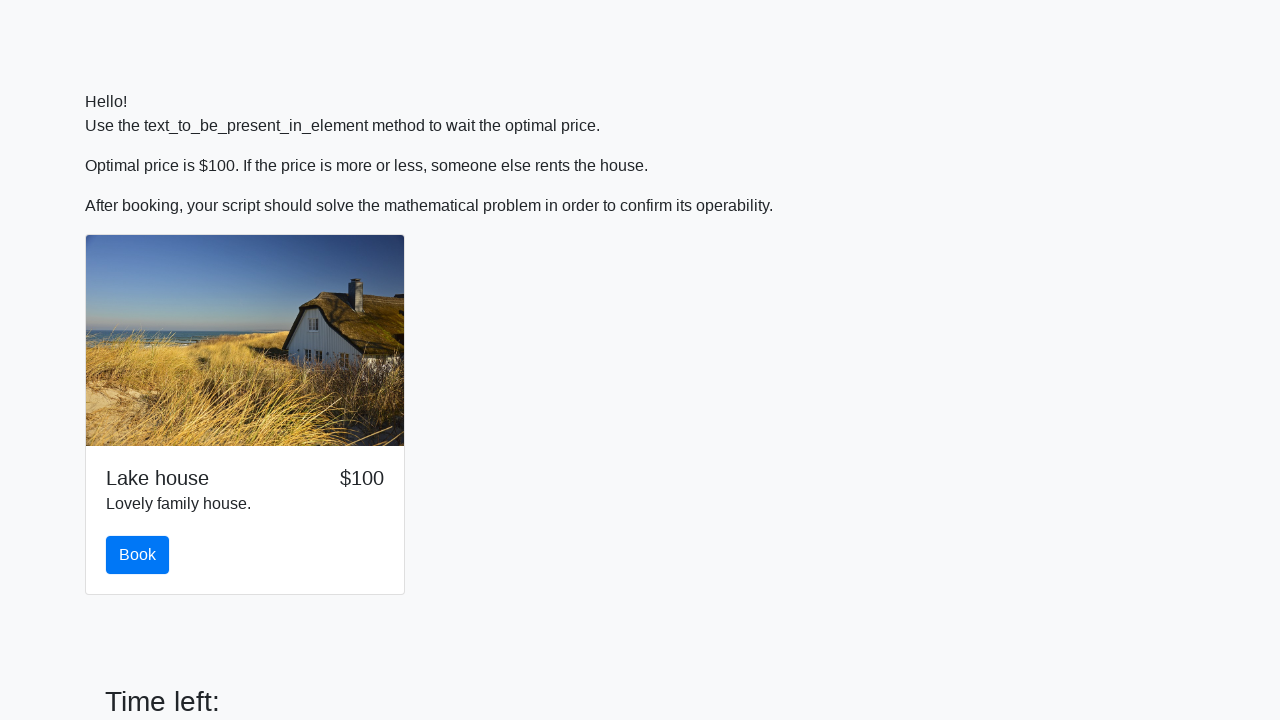

Read input value: 924
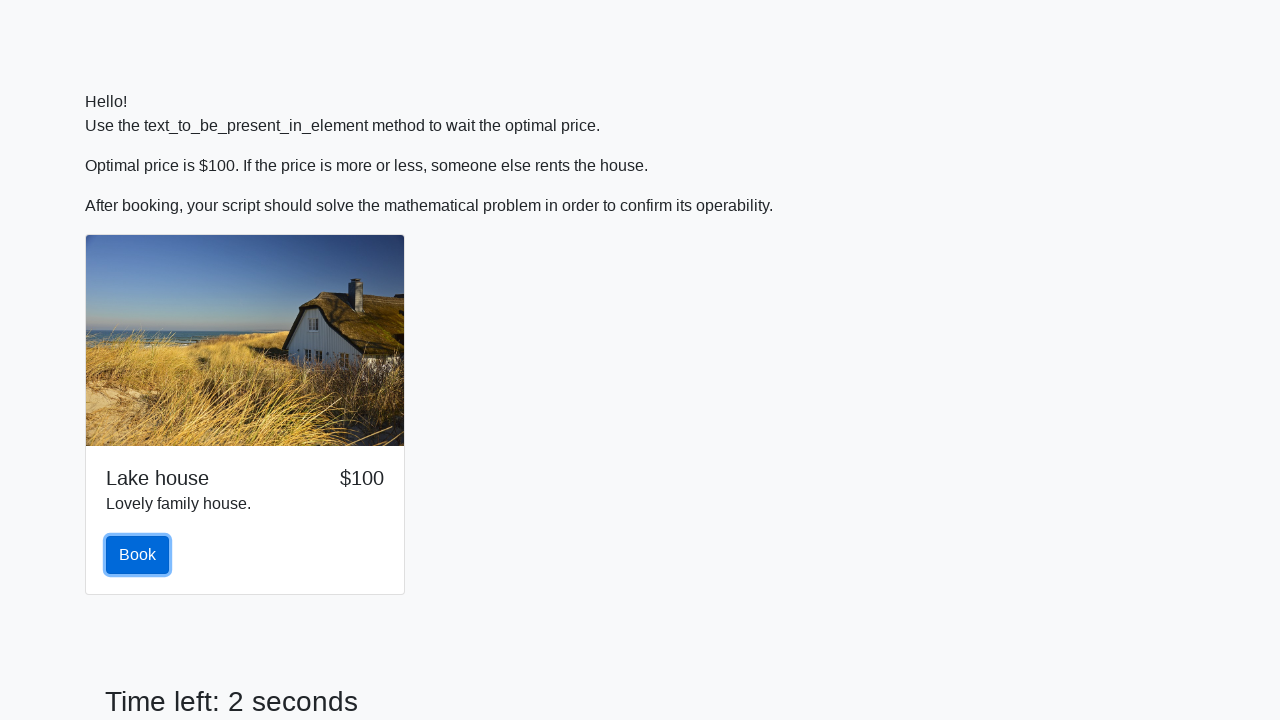

Calculated answer using mathematical formula: 1.4722581511610835
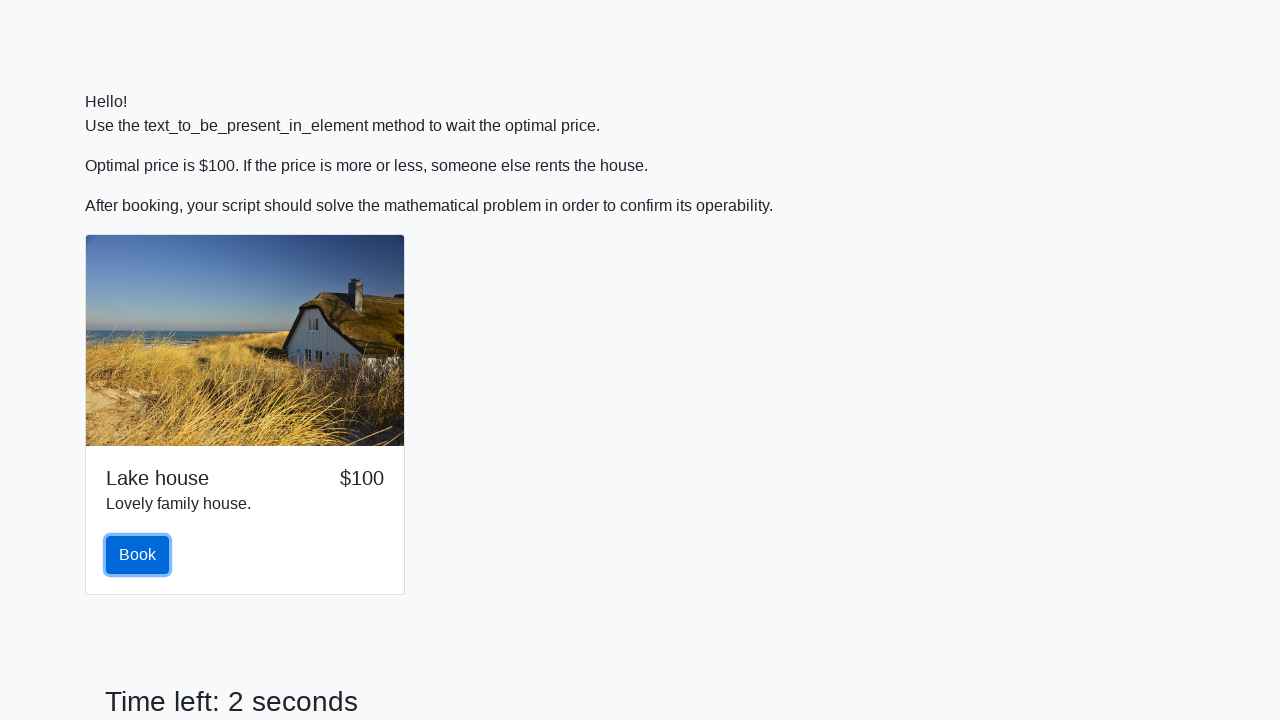

Filled answer field with calculated value: 1.4722581511610835 on #answer
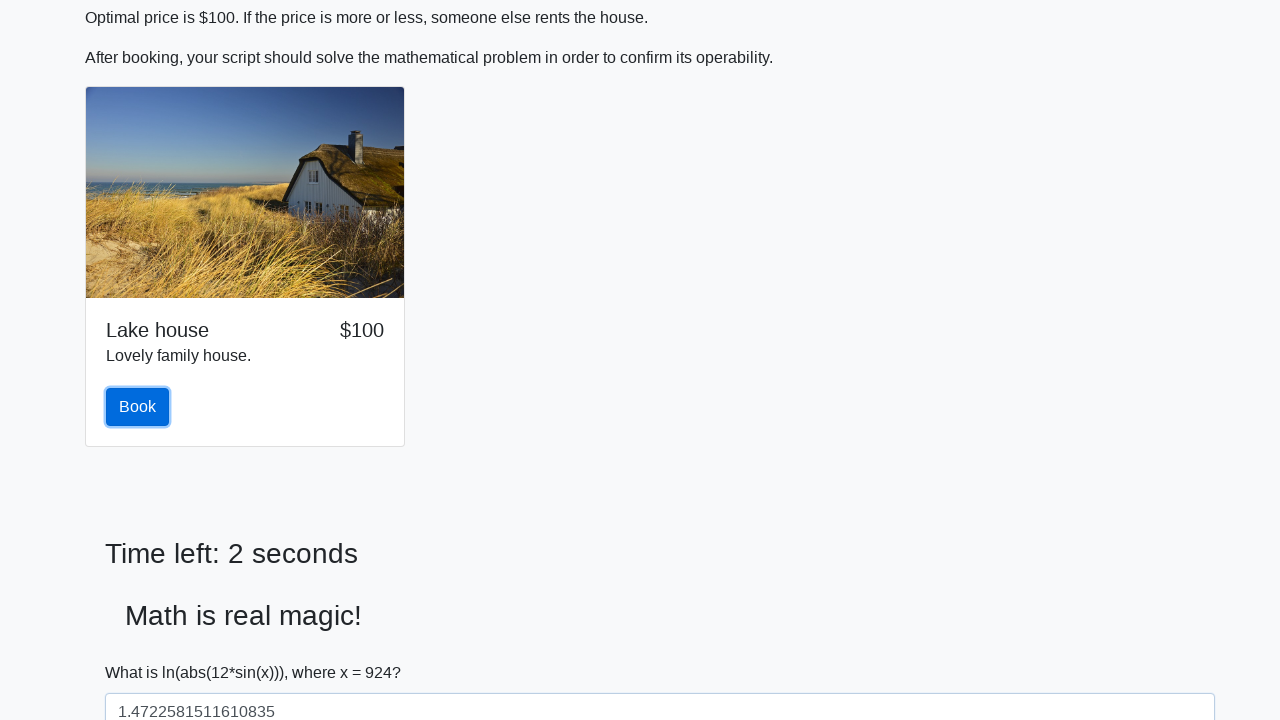

Clicked solve button to submit solution at (143, 651) on #solve
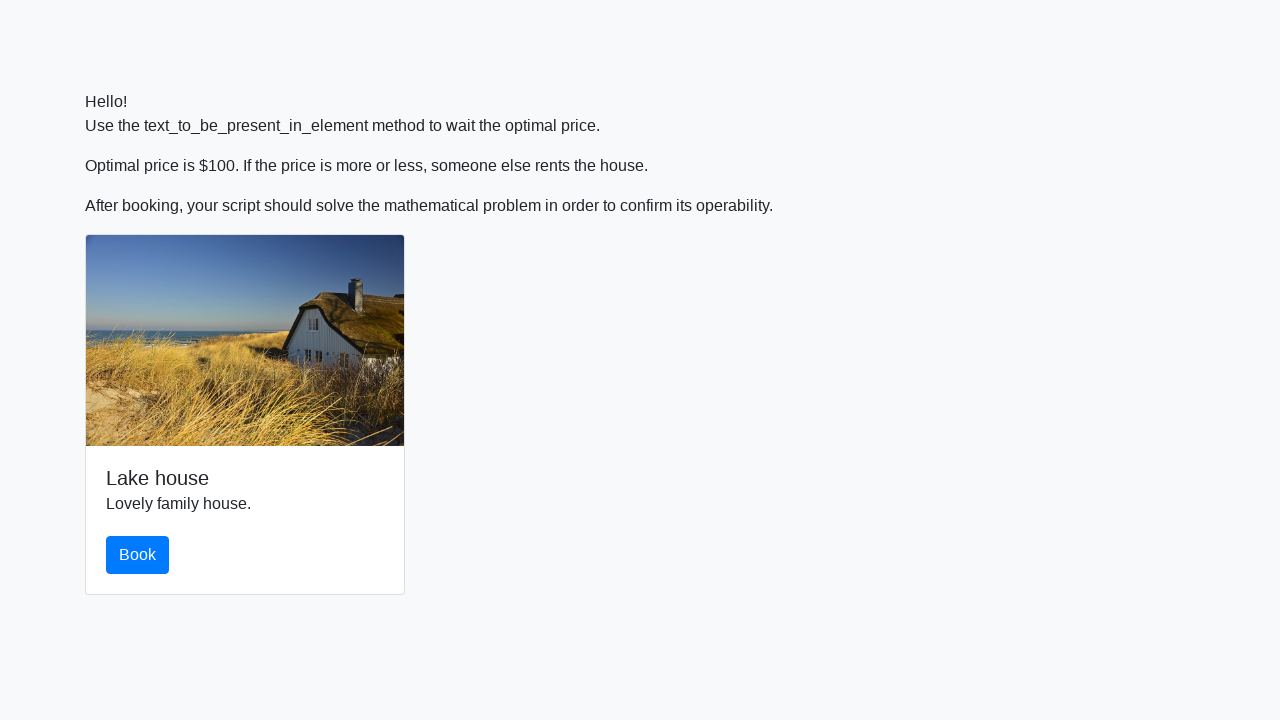

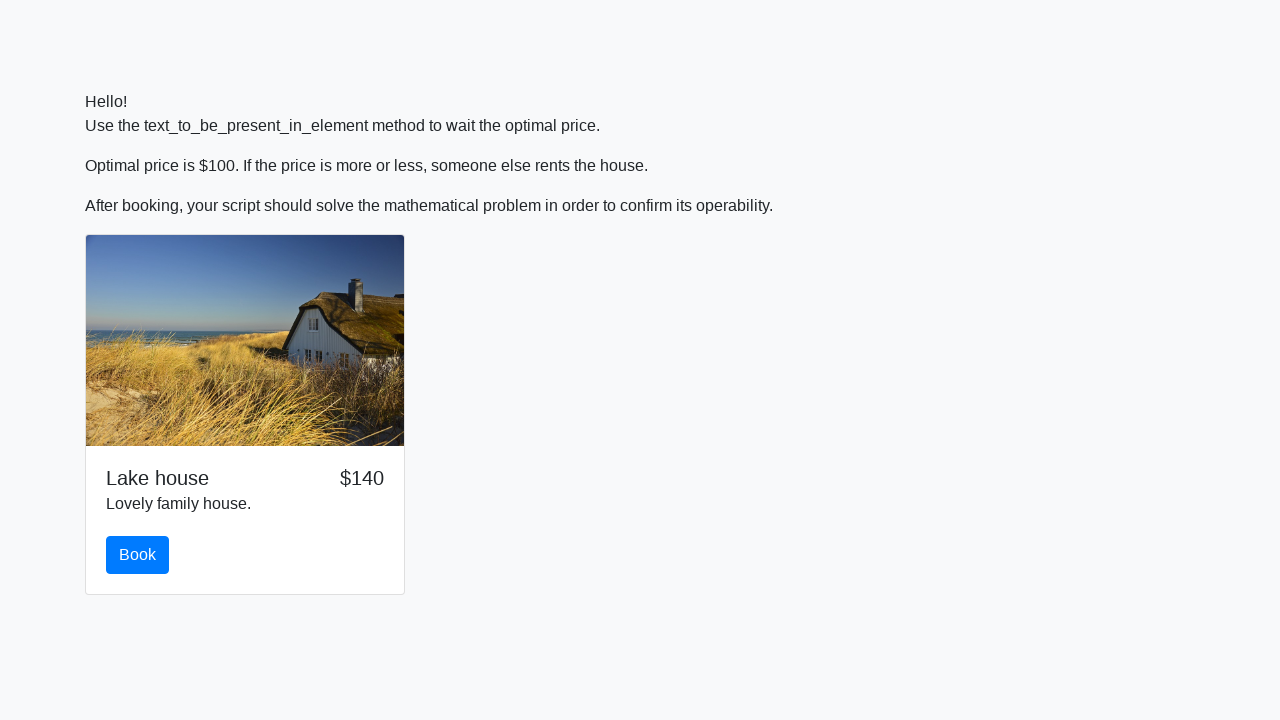